Navigates to Playwright's API mocking demo page and uses API route mocking to intercept fruit API calls, then verifies the mocked fruit names are displayed on the page.

Starting URL: https://demo.playwright.dev/api-mocking

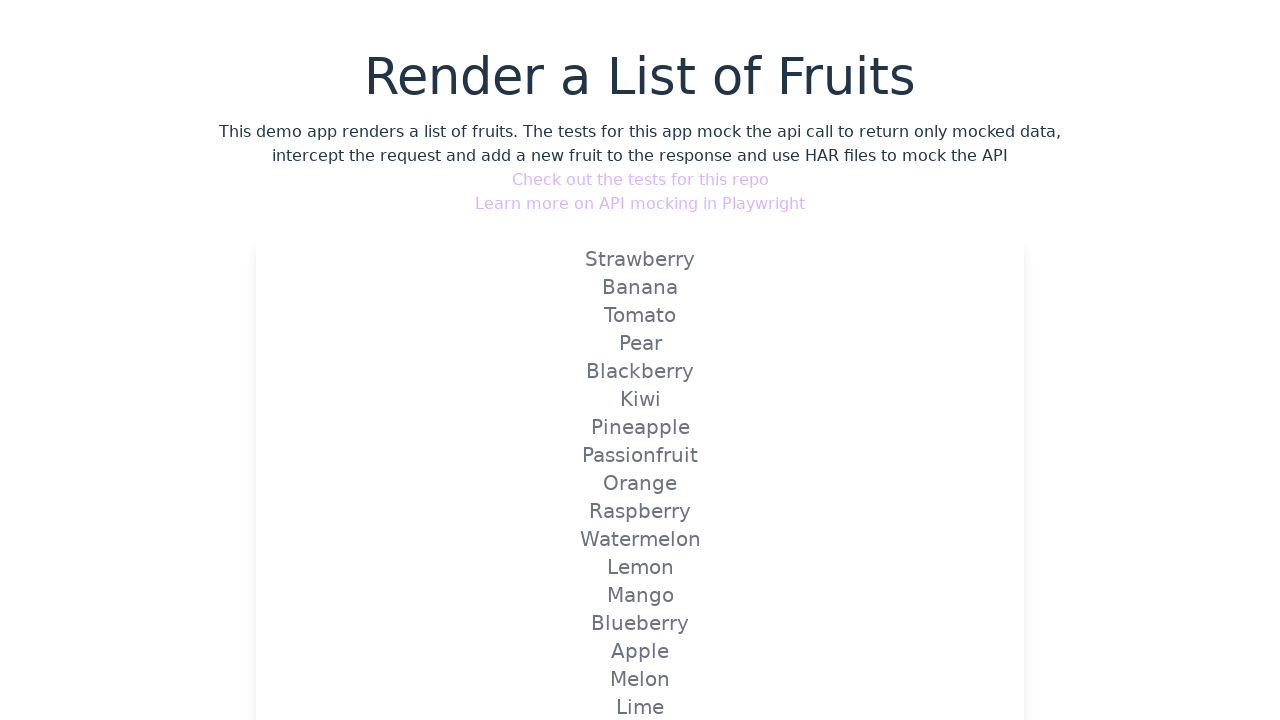

Set up API route mock to intercept fruit API calls with Vietnamese fruit names
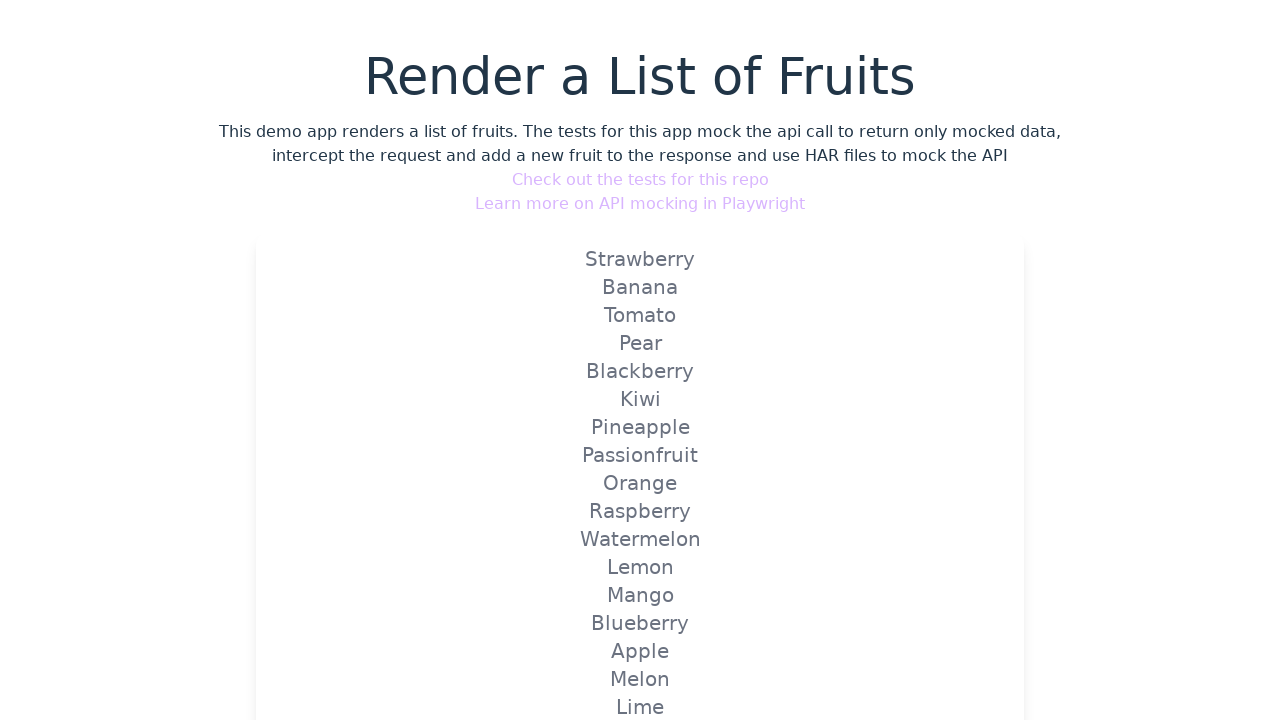

Reloaded page to trigger mocked API
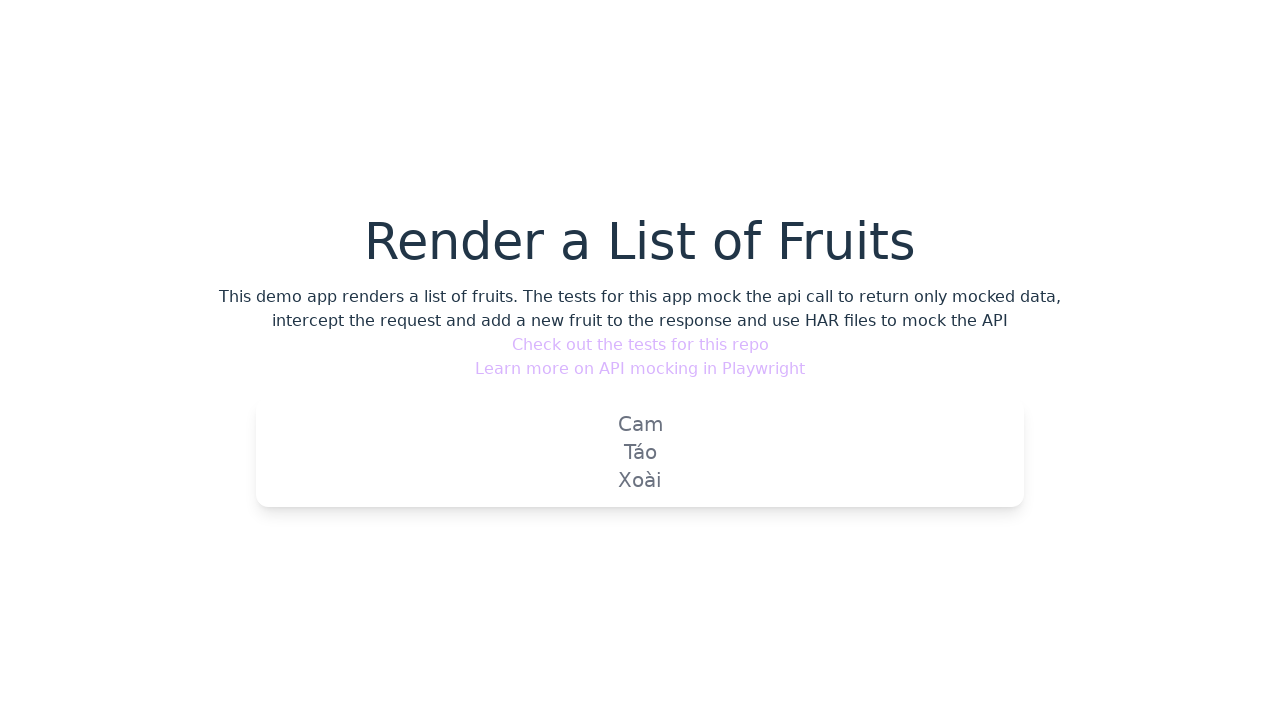

Verified mocked fruit 'Cam' is displayed
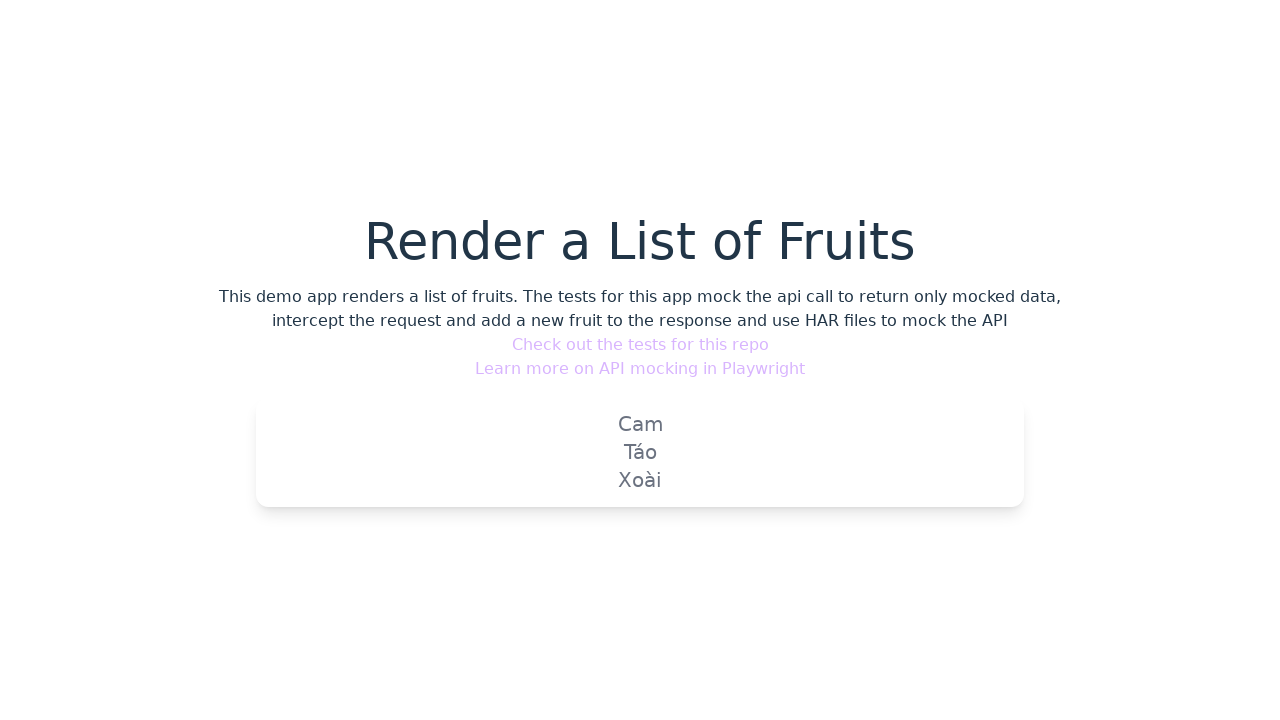

Verified mocked fruit 'Táo' is displayed
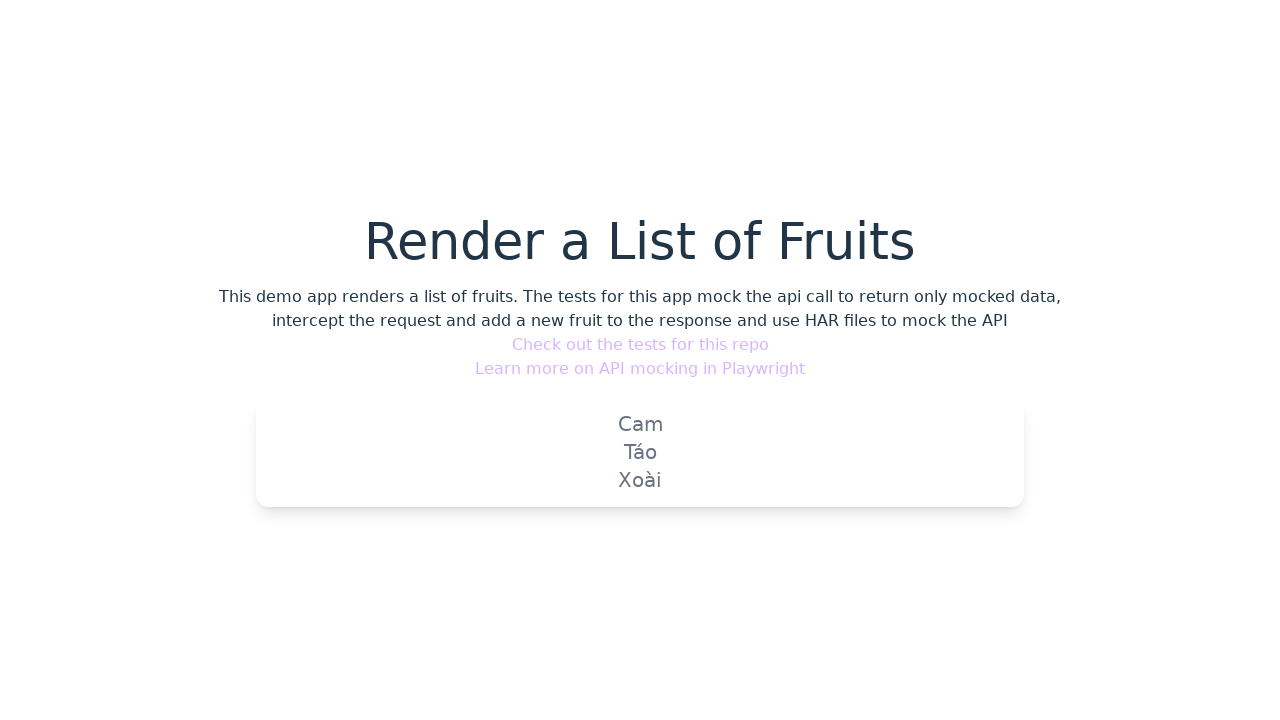

Verified mocked fruit 'Xoài' is displayed
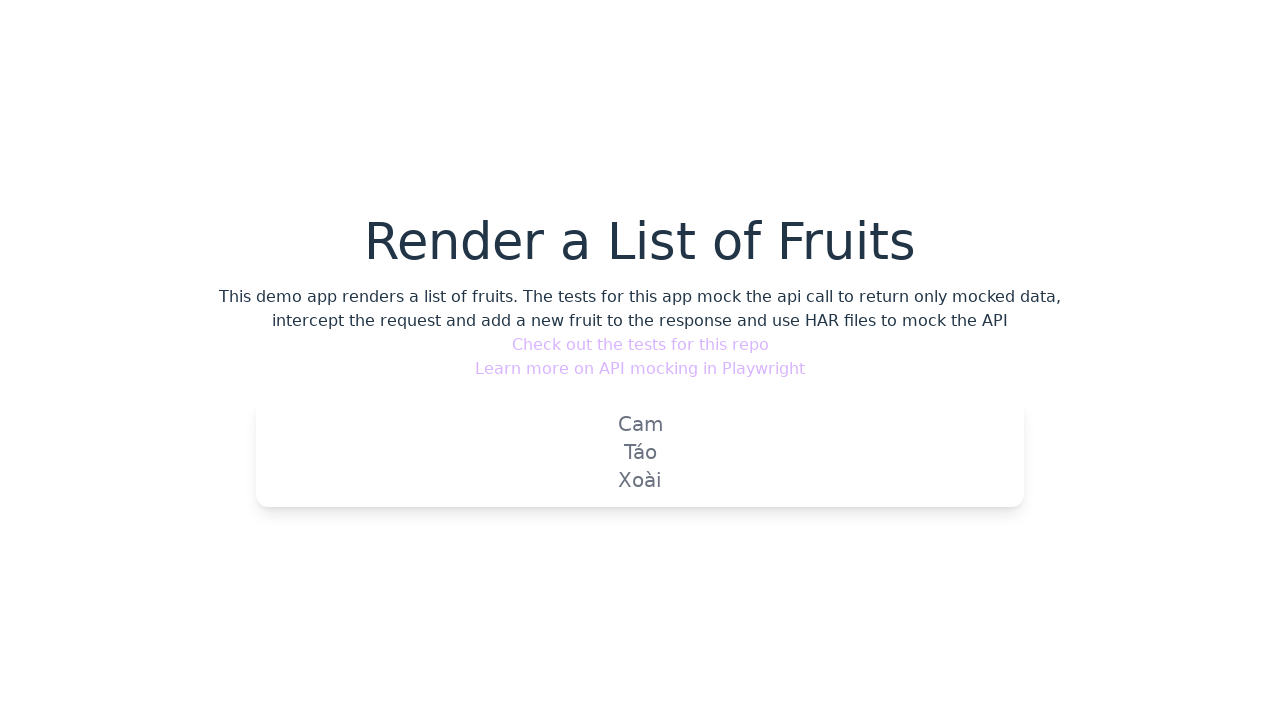

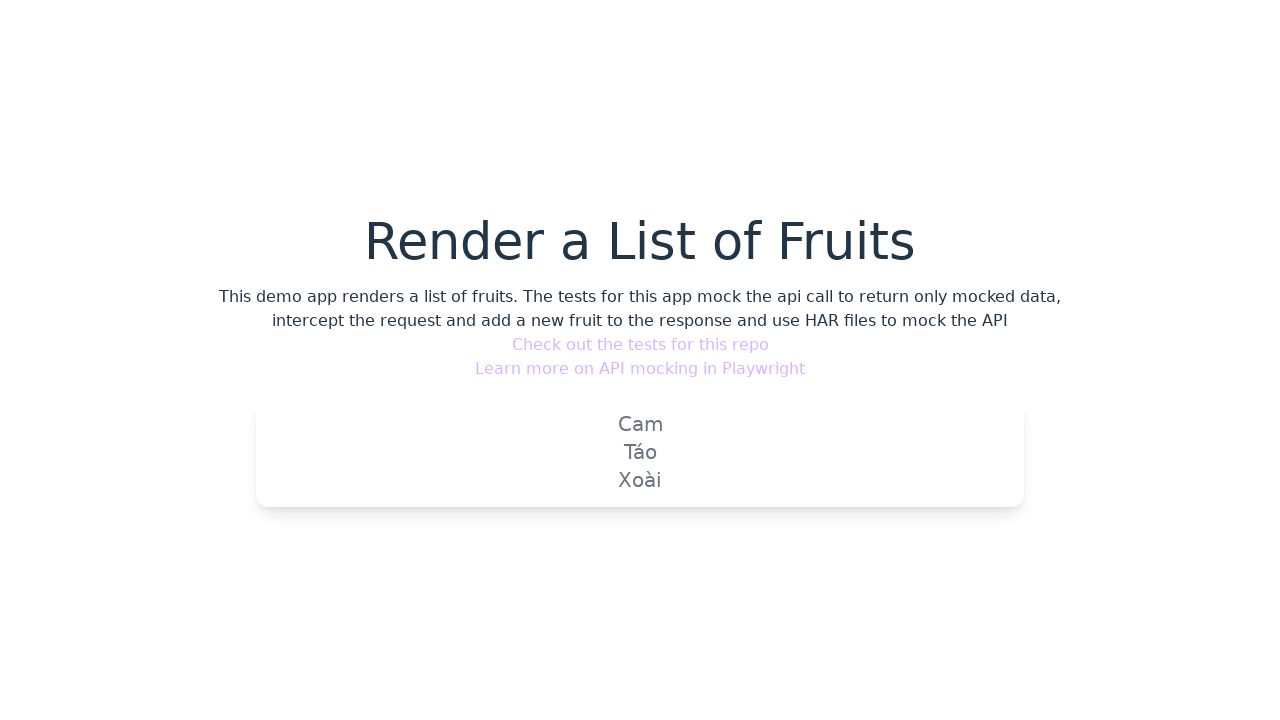